Tests the complete e-commerce flow on DemoBlaze: selecting a phone category, adding a Galaxy phone to cart, proceeding to checkout, filling in order details, and completing the purchase.

Starting URL: https://demoblaze.com/index.html

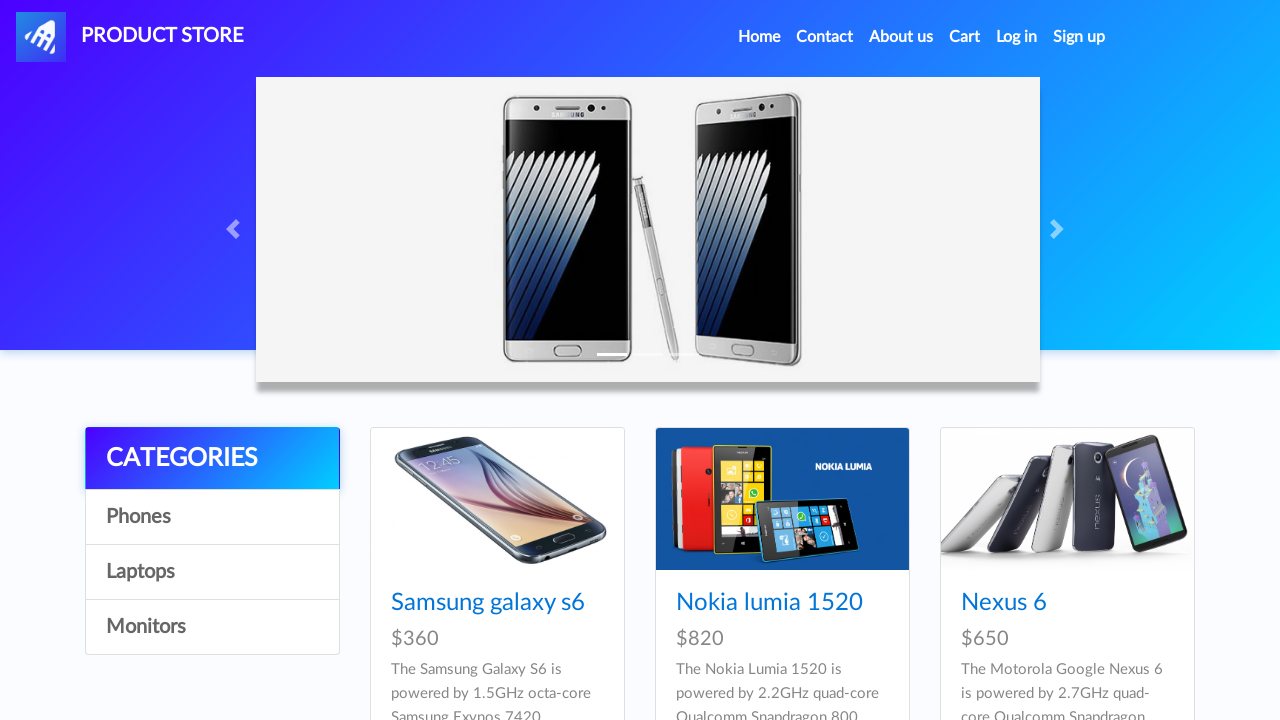

Clicked on Phones category at (212, 517) on xpath=//a[normalize-space()='Phones']
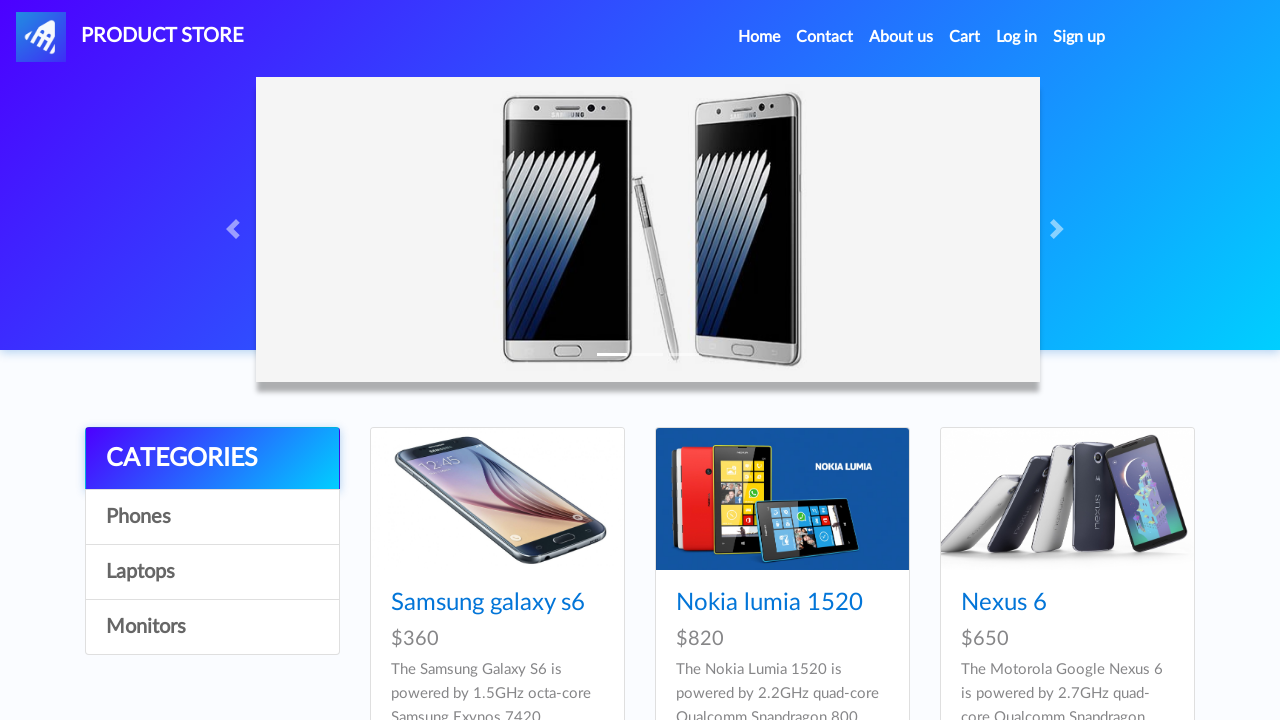

Galaxy phone product selector loaded
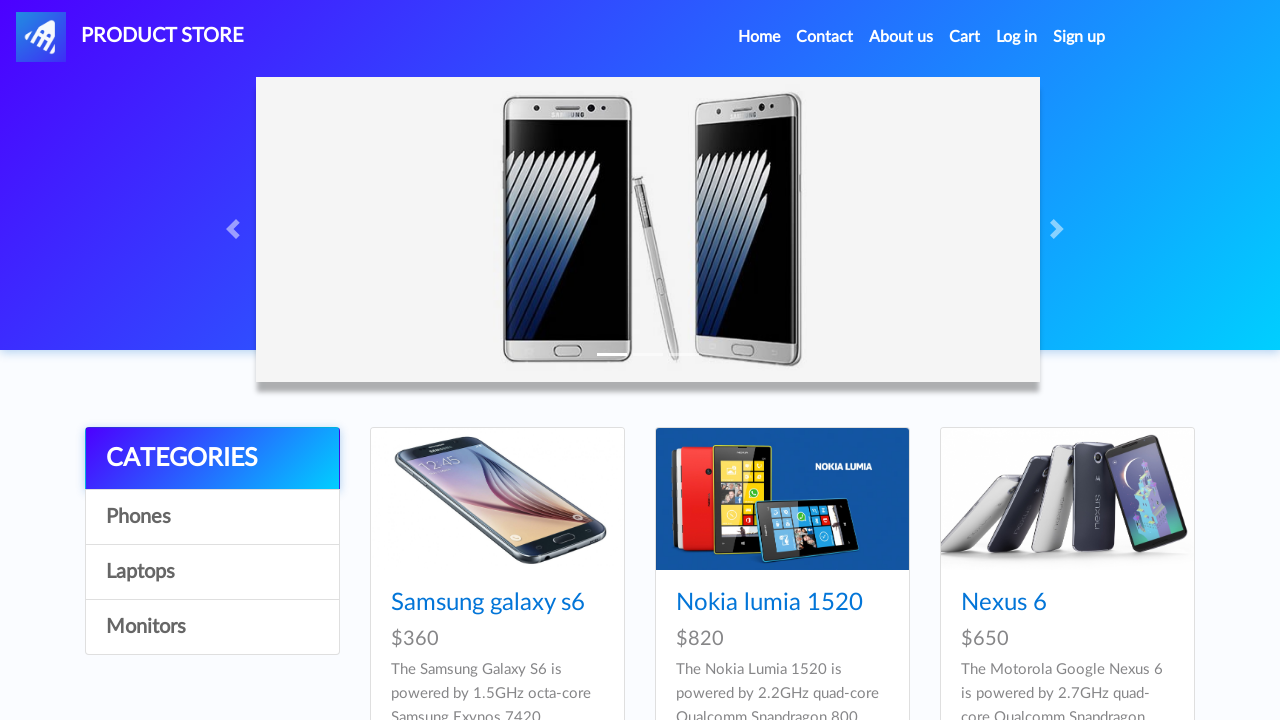

Clicked on Galaxy phone product at (497, 499) on xpath=//a[@href='prod.html?idp_=1']
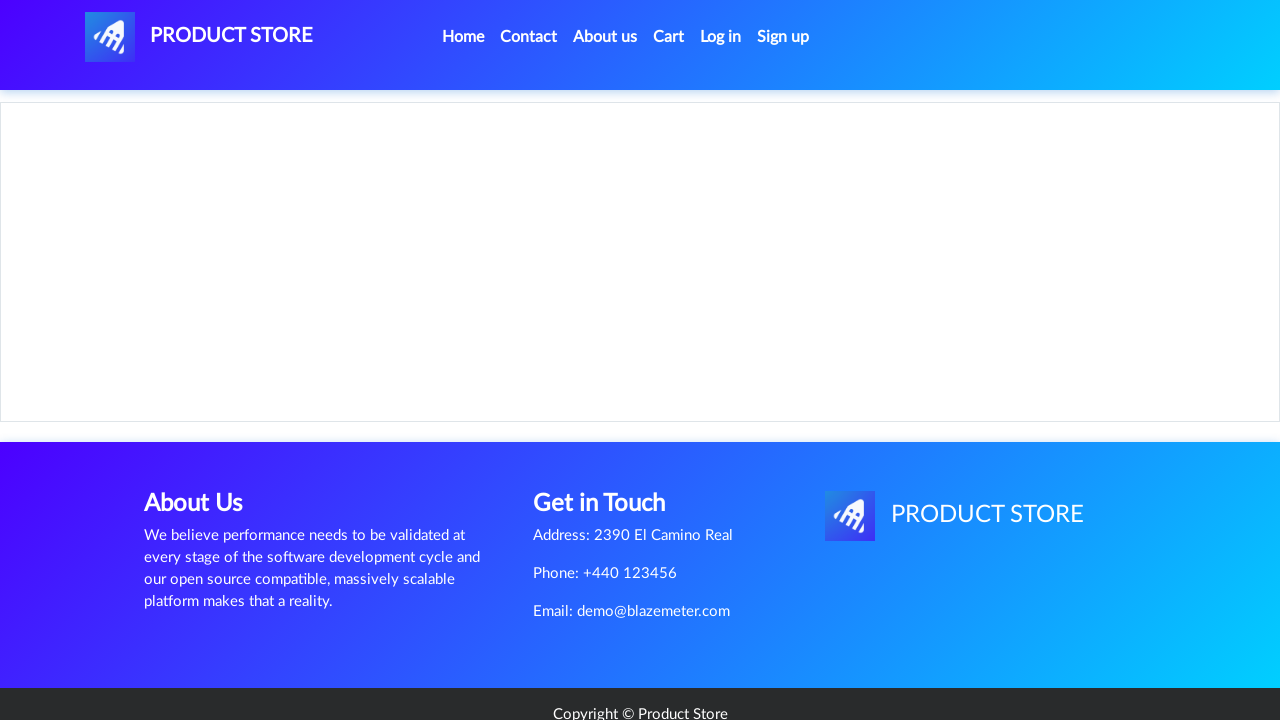

Product page loaded with Add to cart button
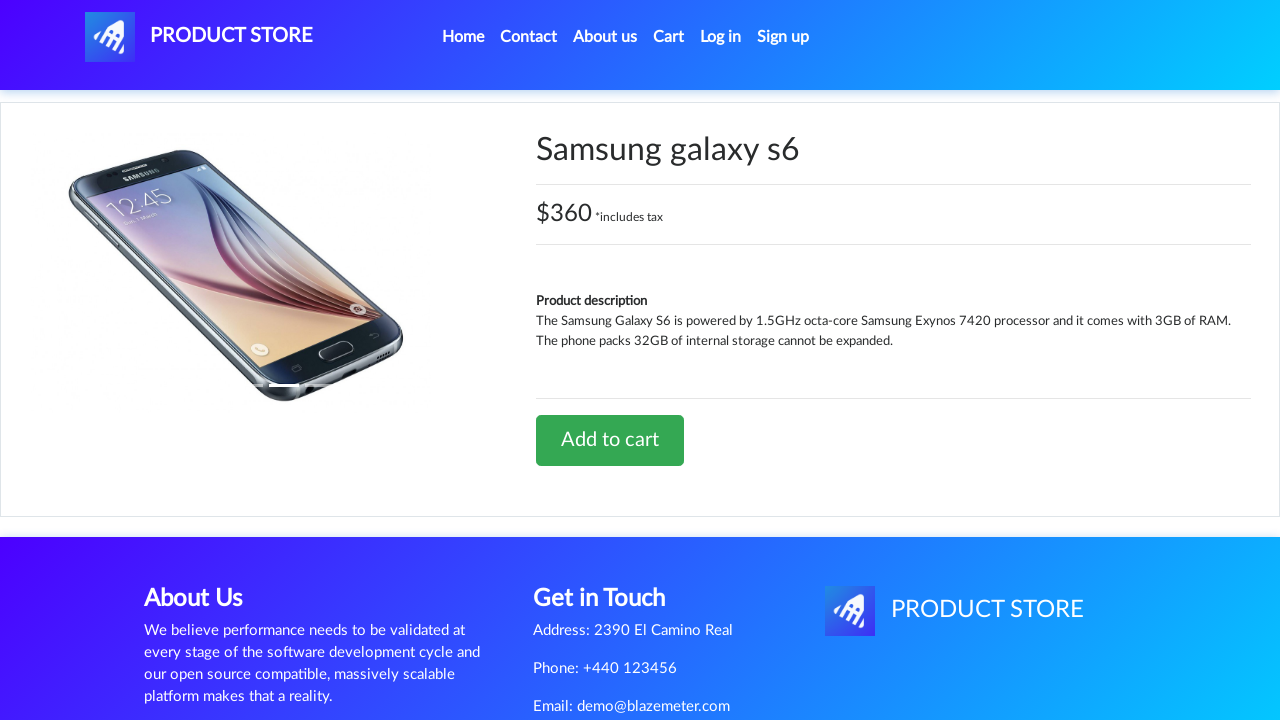

Clicked Add to cart button at (610, 440) on a.btn.btn-success.btn-lg
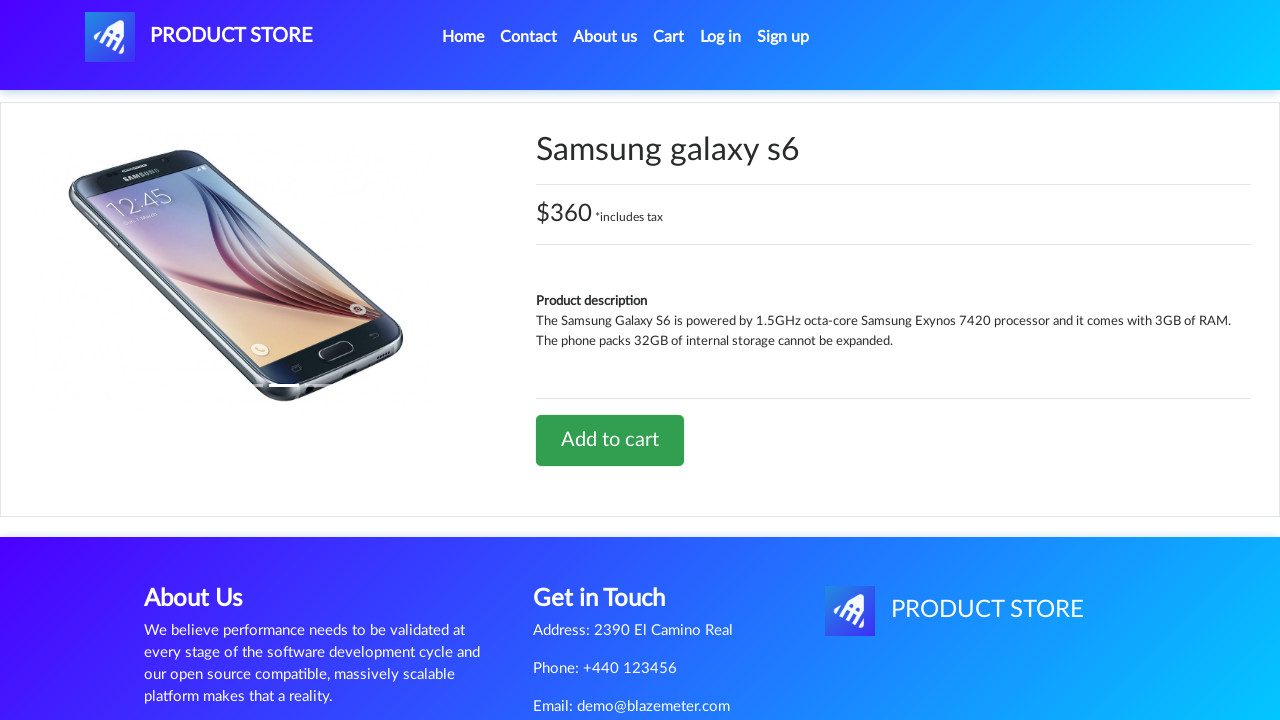

Set up dialog handler to accept alerts
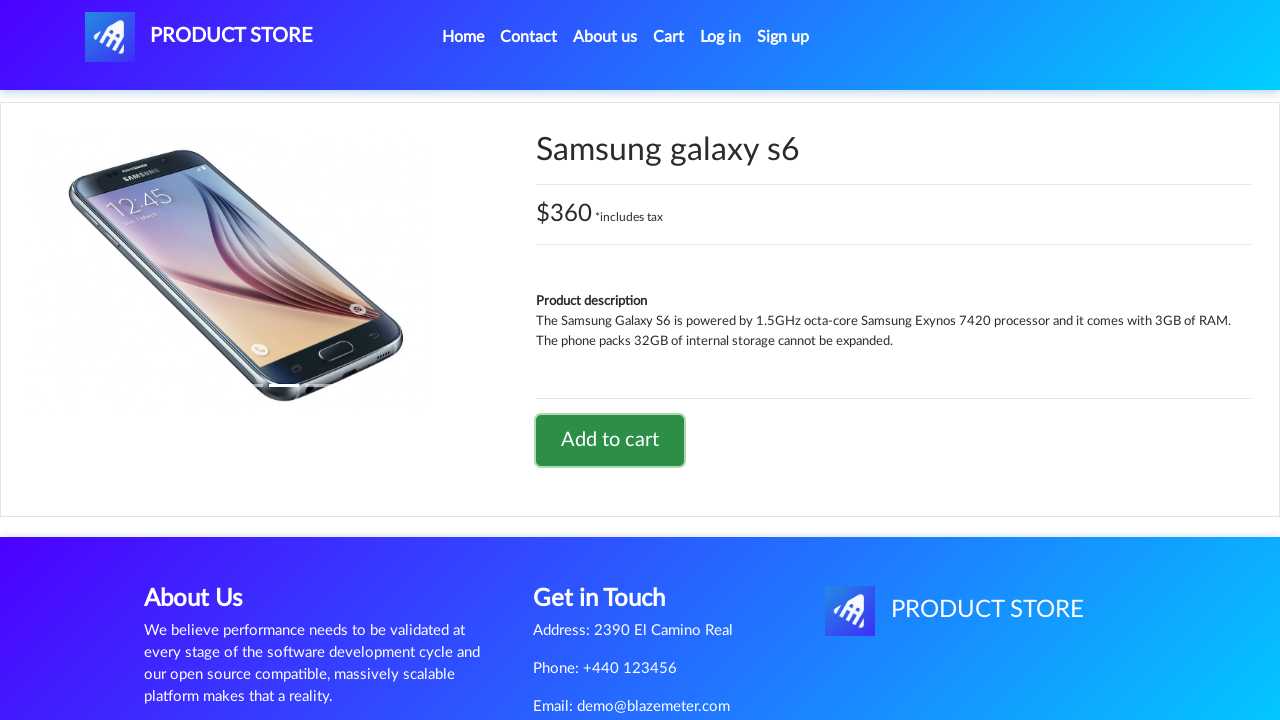

Waited for product added alert and accepted it
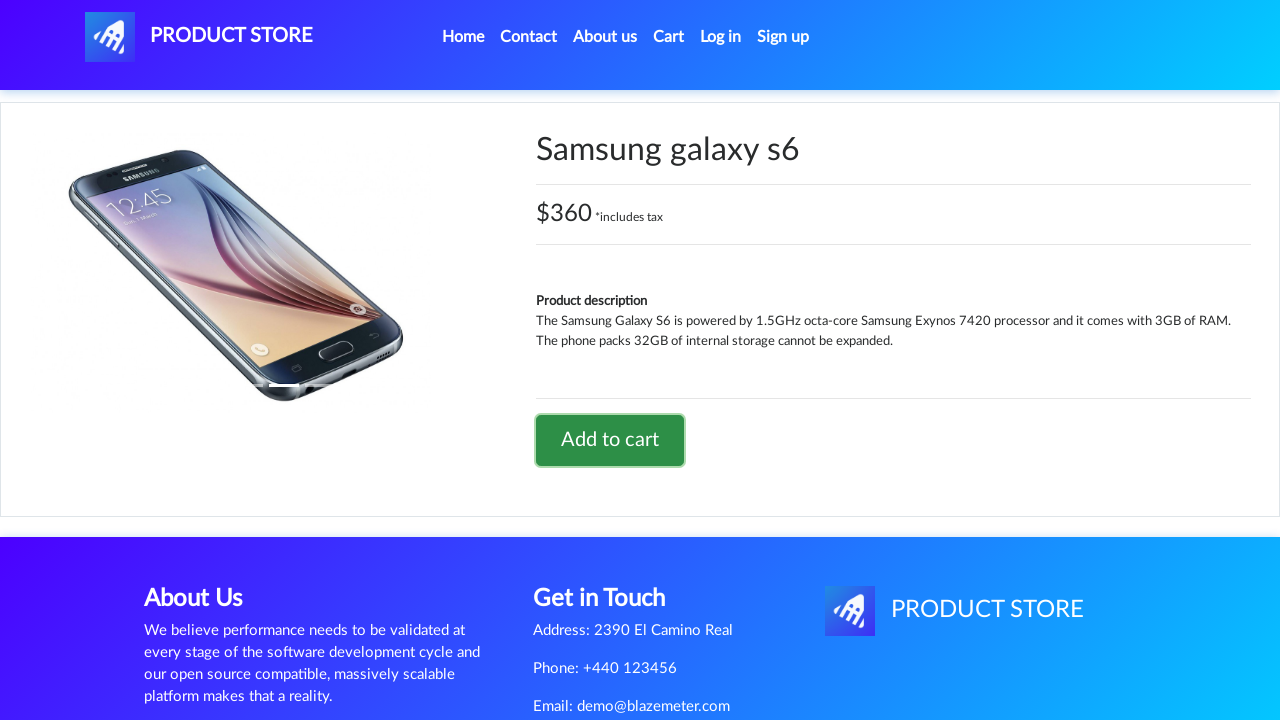

Clicked on Cart link at (669, 37) on a.nav-link#cartur
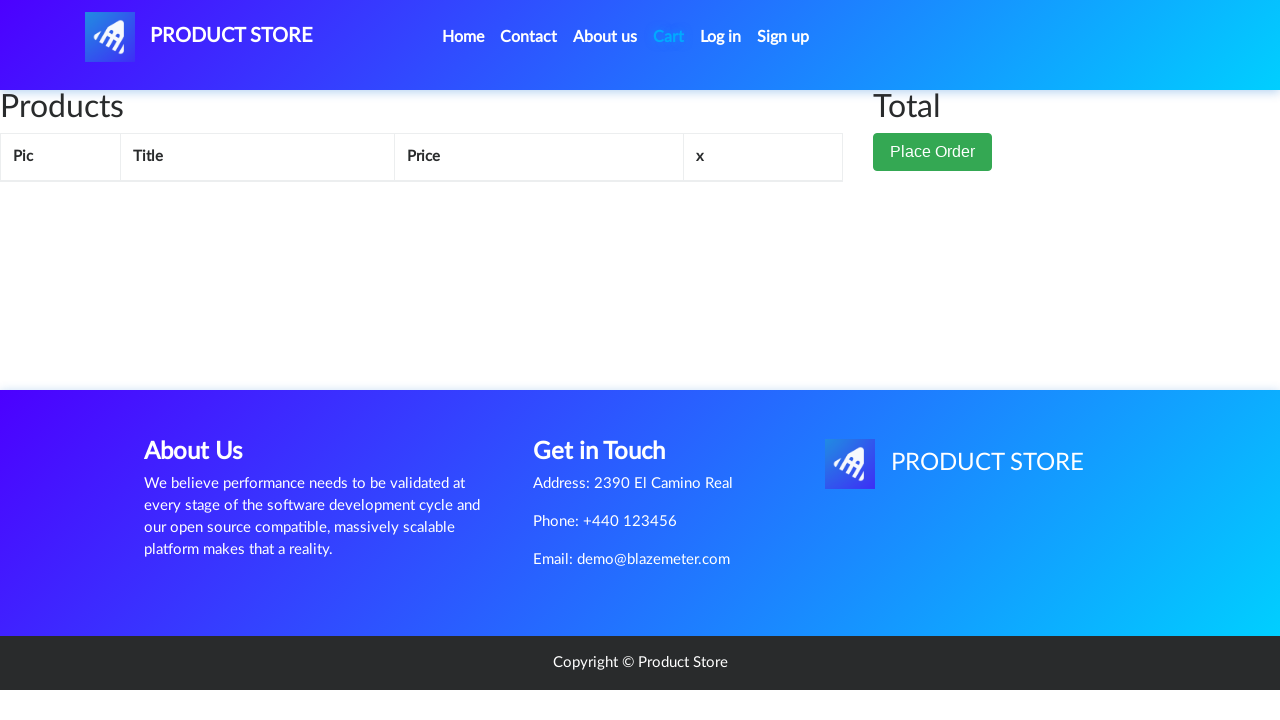

Cart page loaded with Place Order button
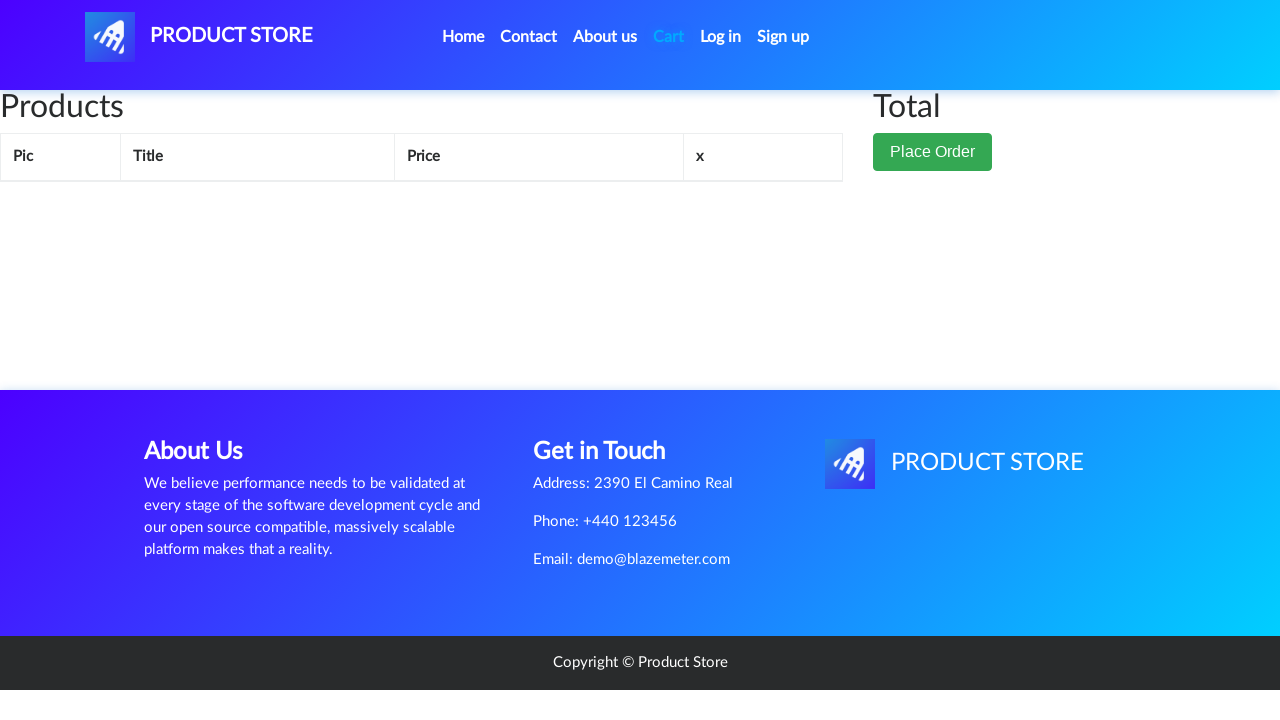

Clicked Place Order button at (933, 191) on .btn-success
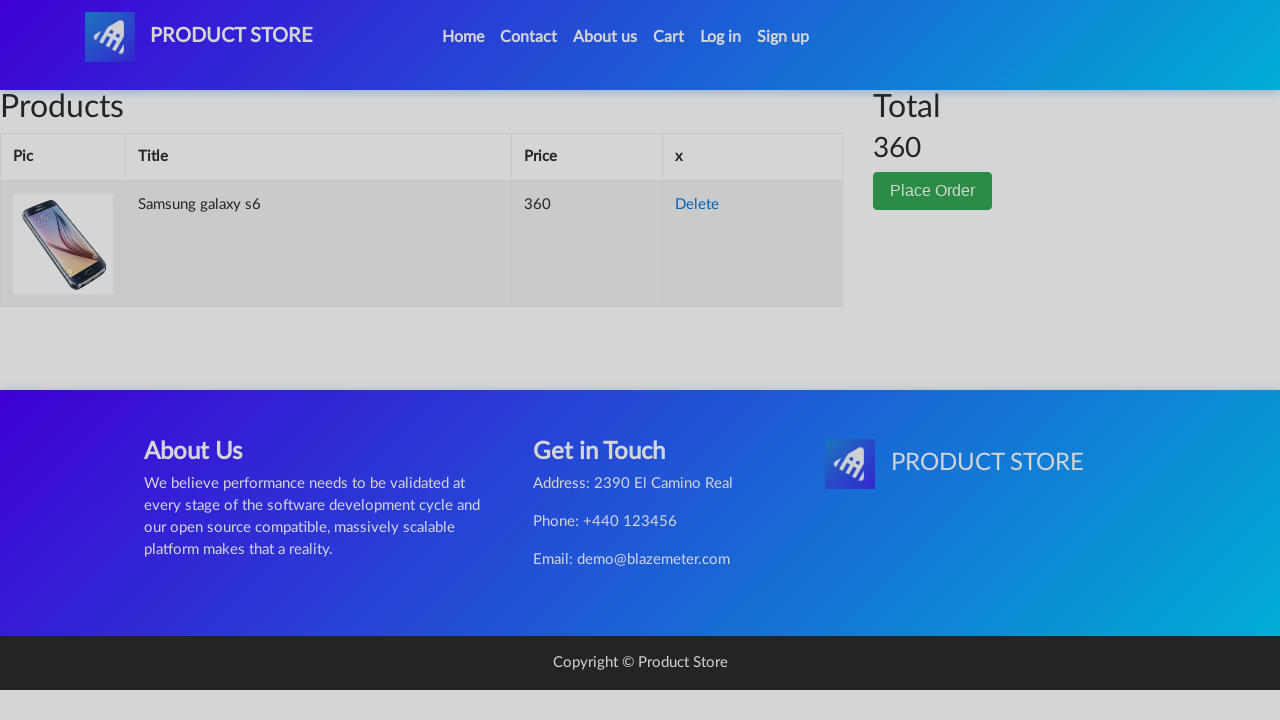

Order form loaded
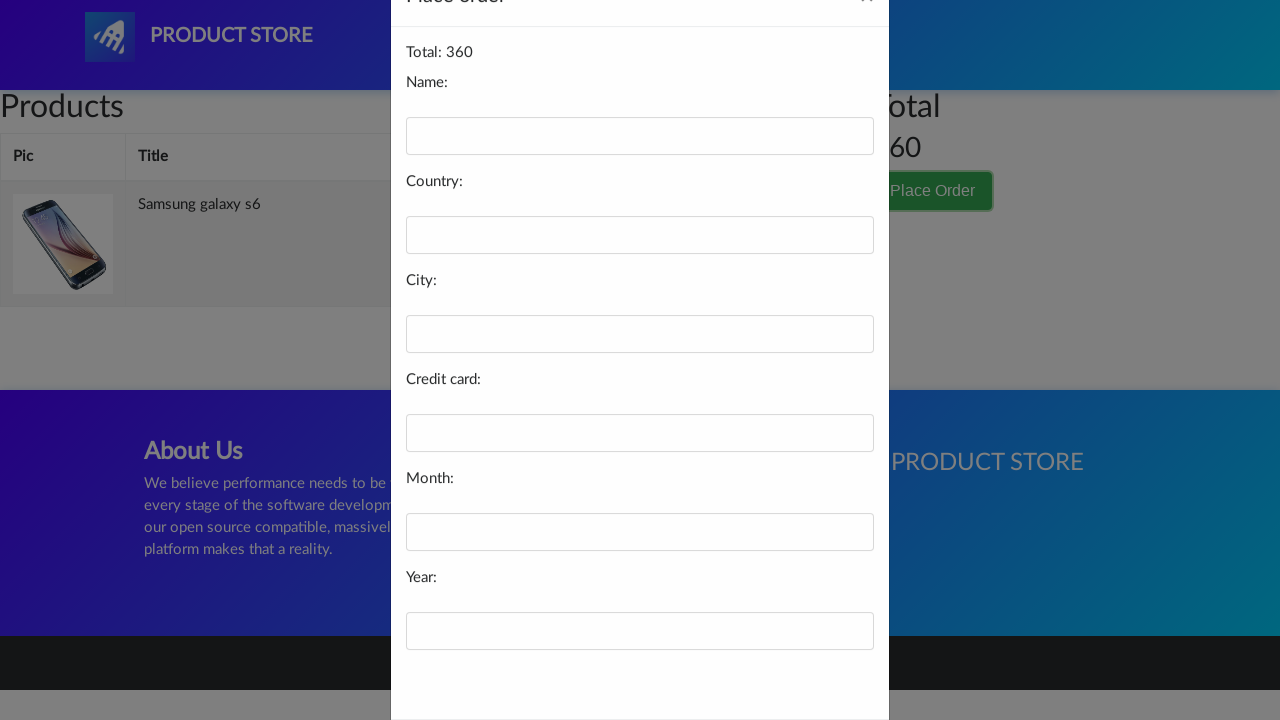

Filled in name field with 'Michael Thompson' on #name
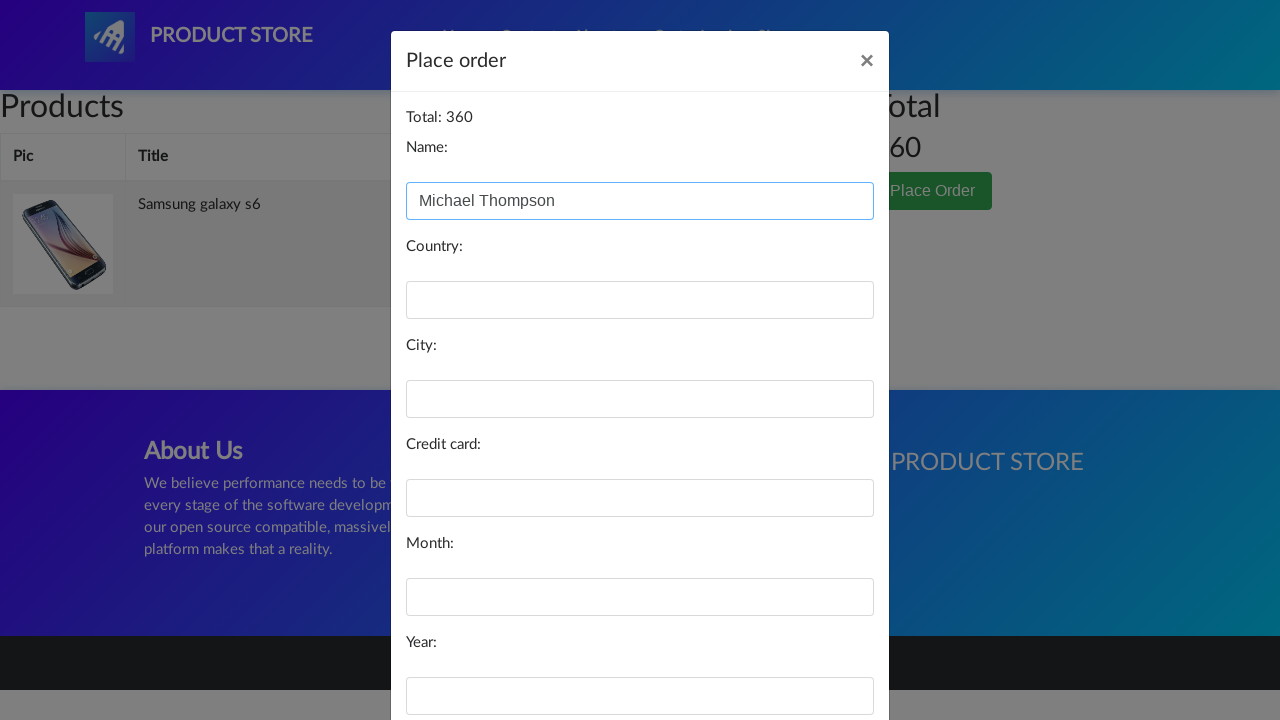

Filled in country field with 'Canada' on #country
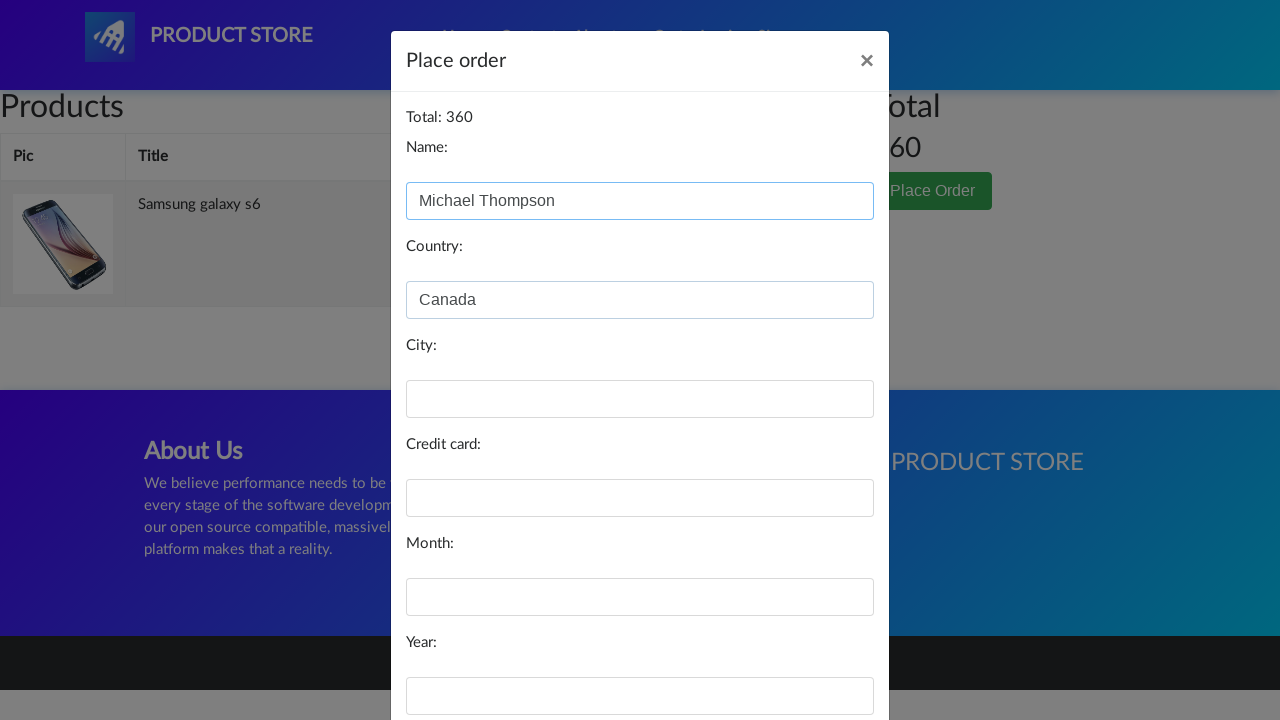

Filled in city field with 'Toronto' on #city
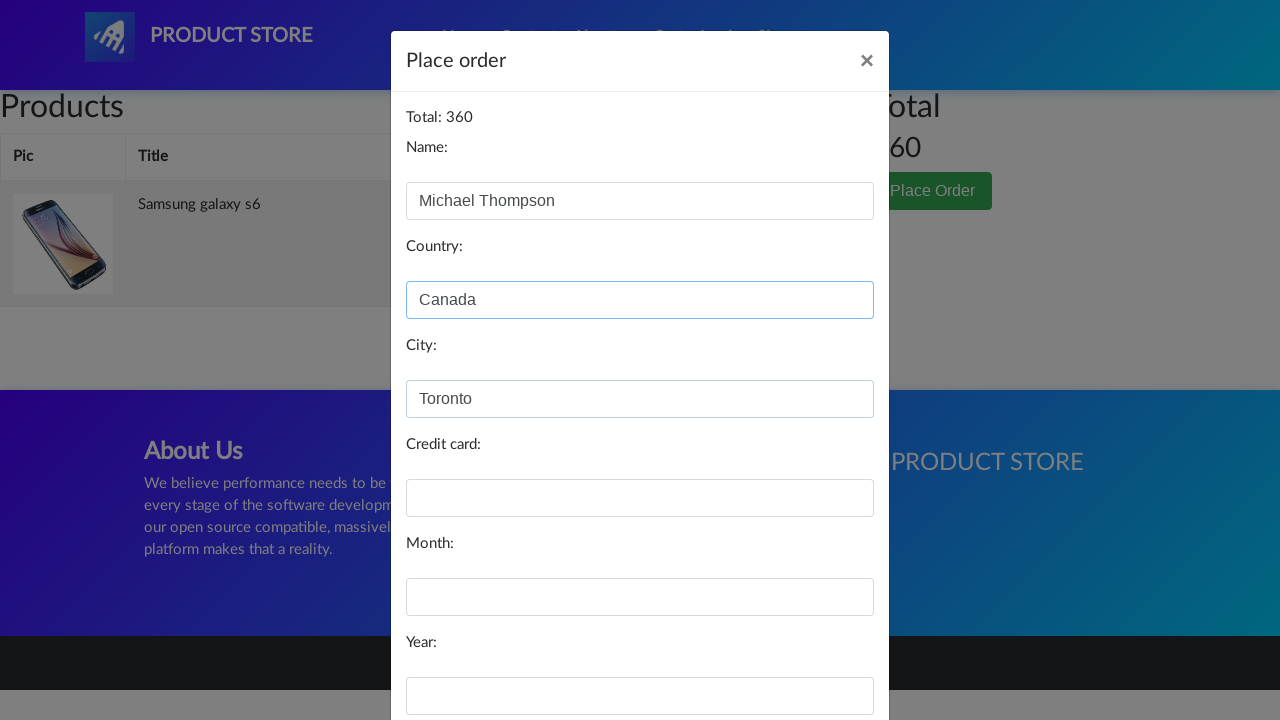

Filled in card field with '987654321' on #card
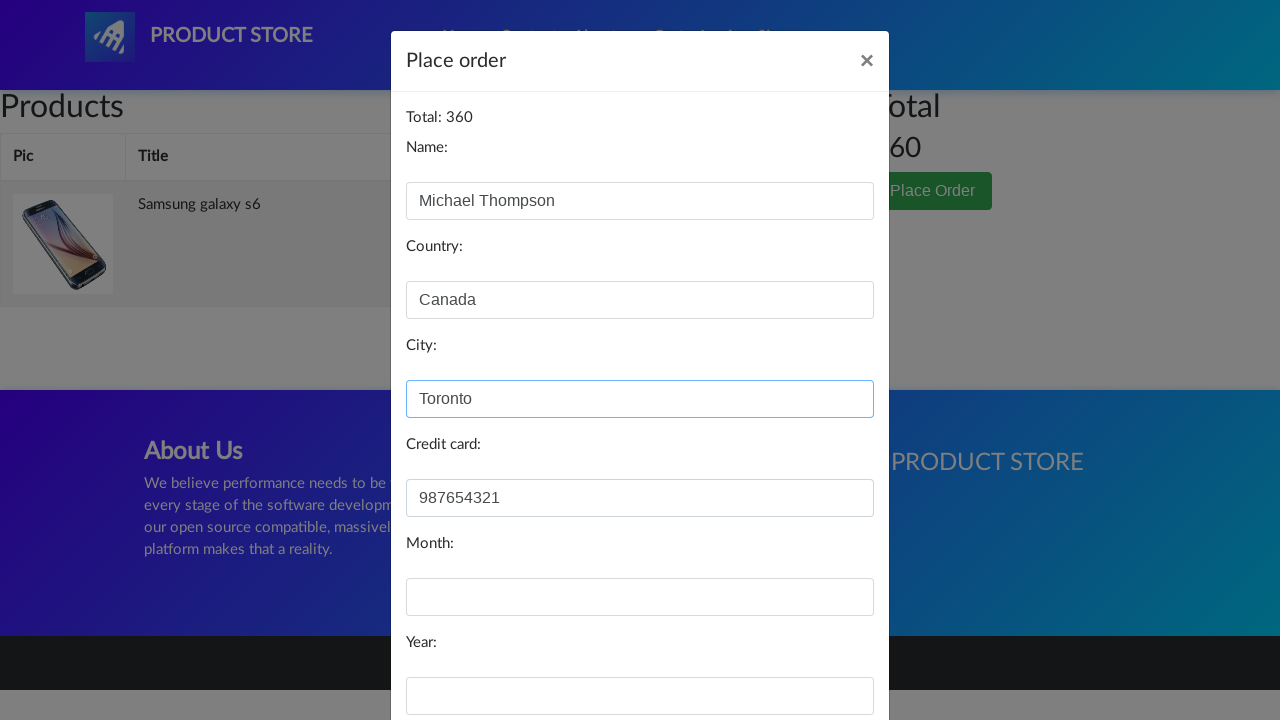

Filled in month field with 'June' on #month
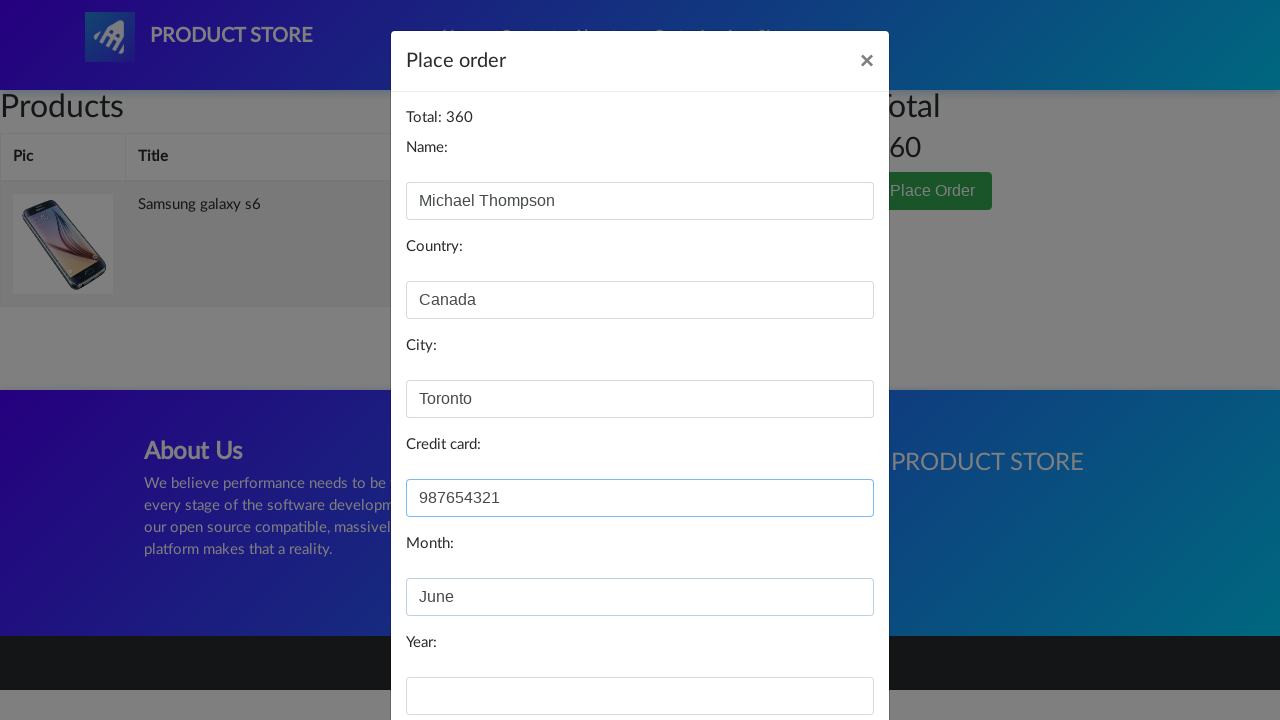

Filled in year field with '2026' on #year
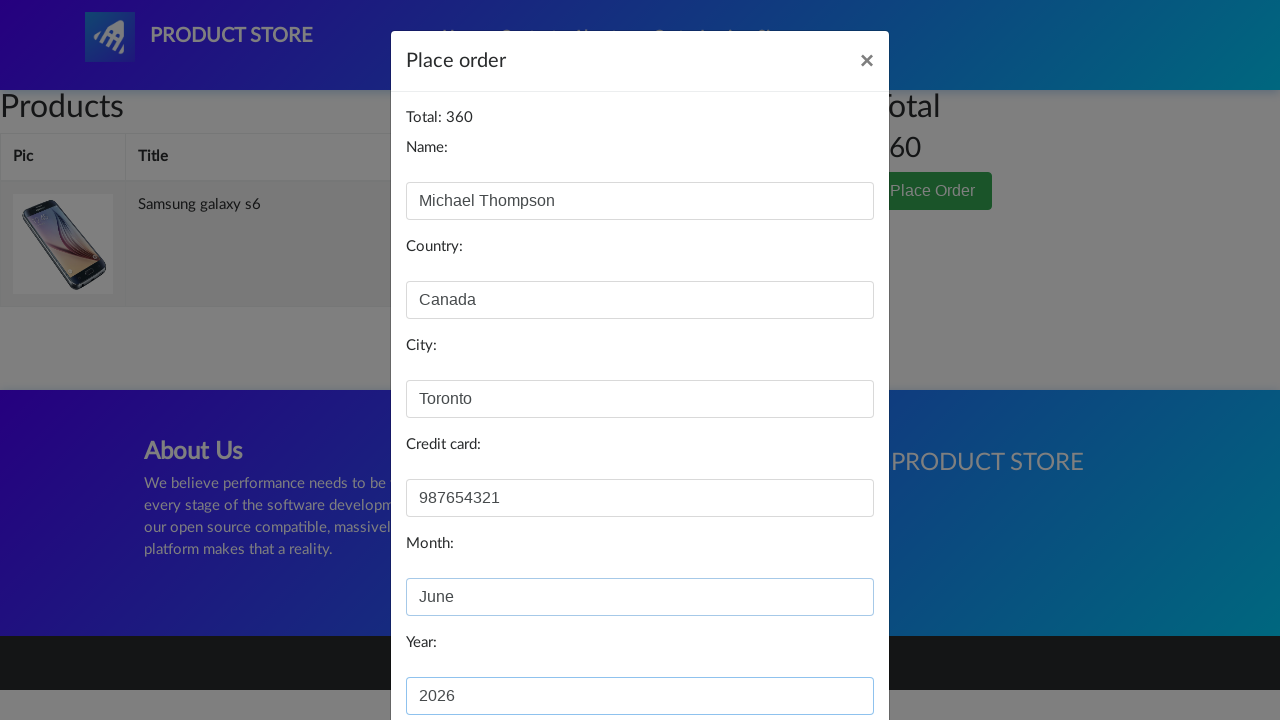

Clicked Purchase button to complete order at (823, 655) on xpath=//button[text()='Purchase']
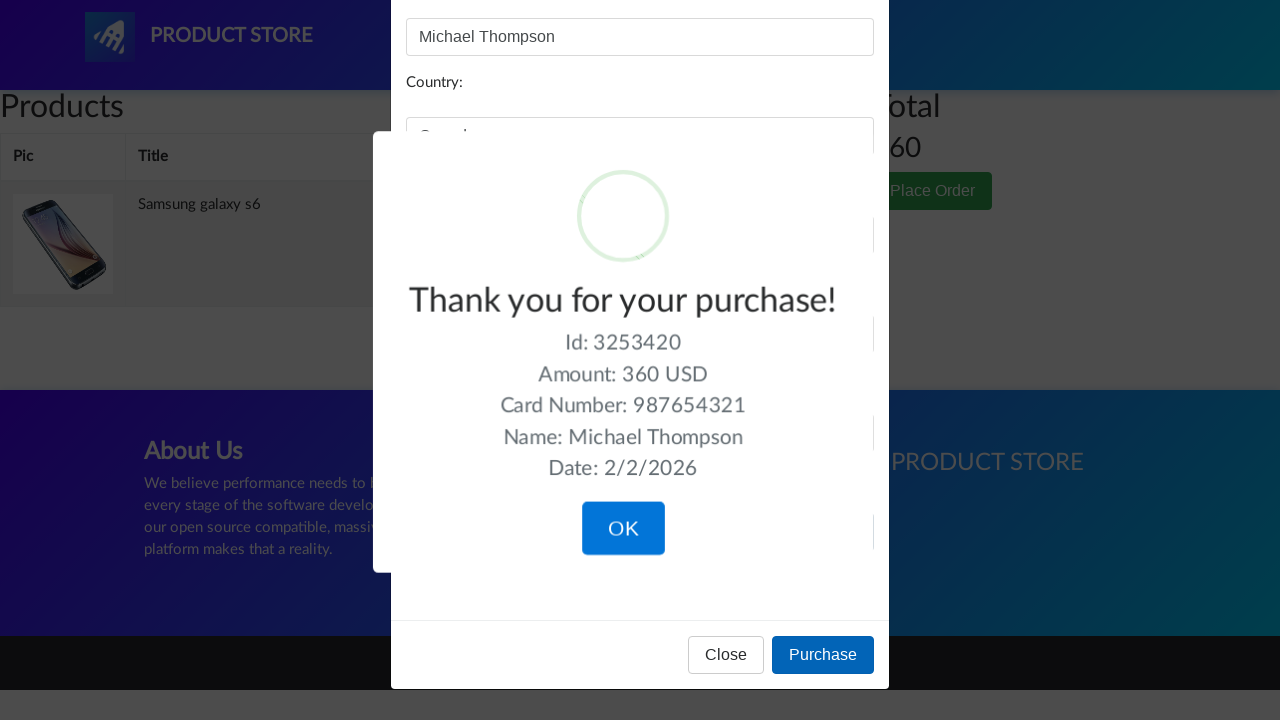

Purchase receipt appeared - order completed successfully
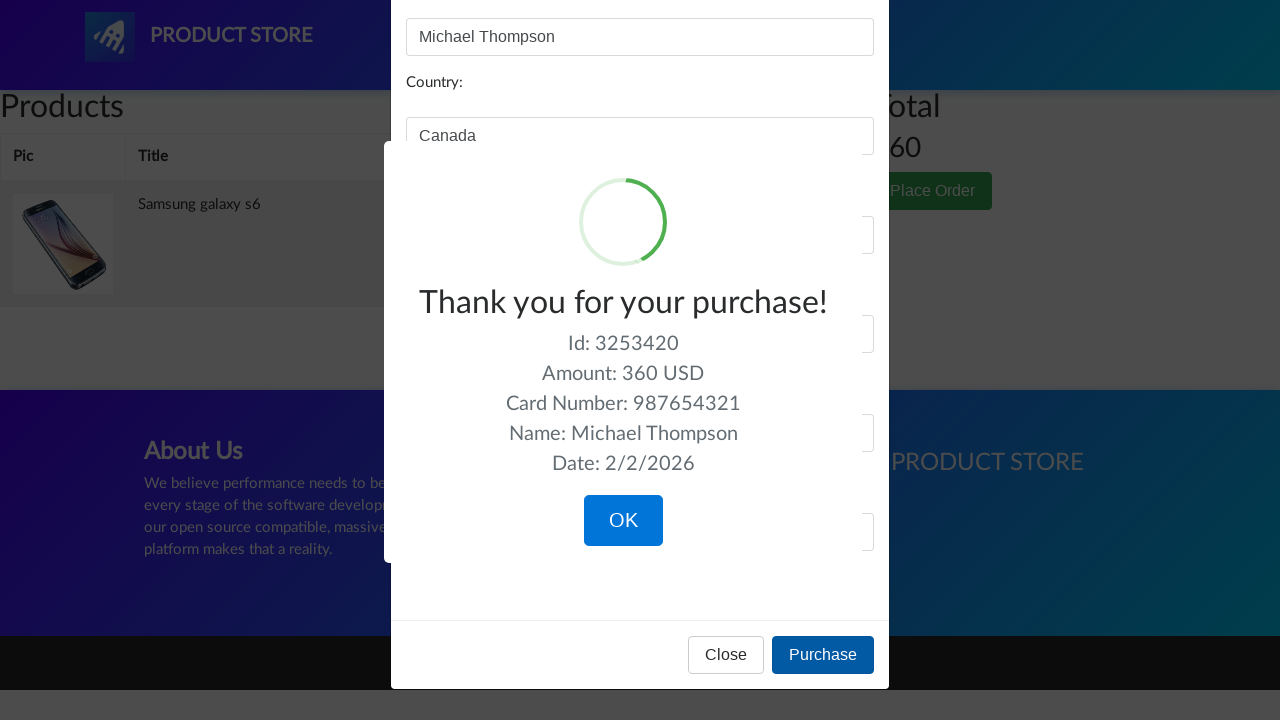

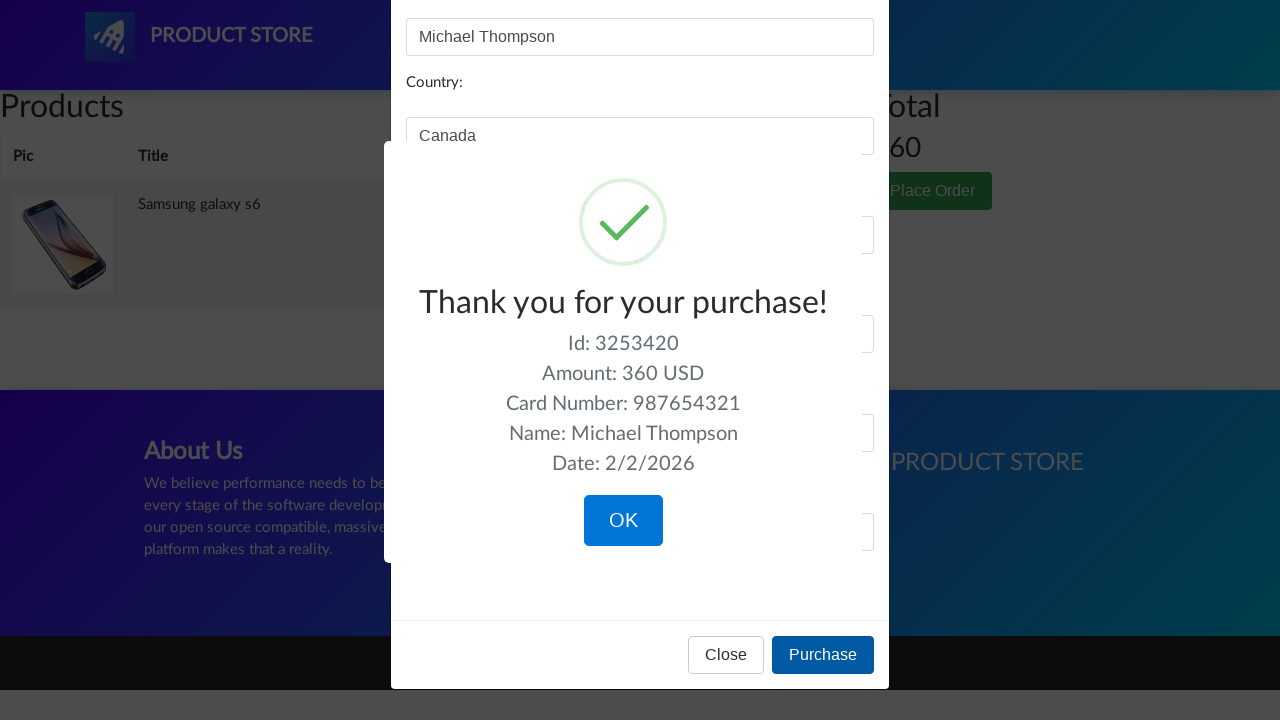